Tests W3Schools search functionality by searching for a programming language keyword and verifying the search results page

Starting URL: https://www.w3schools.com/

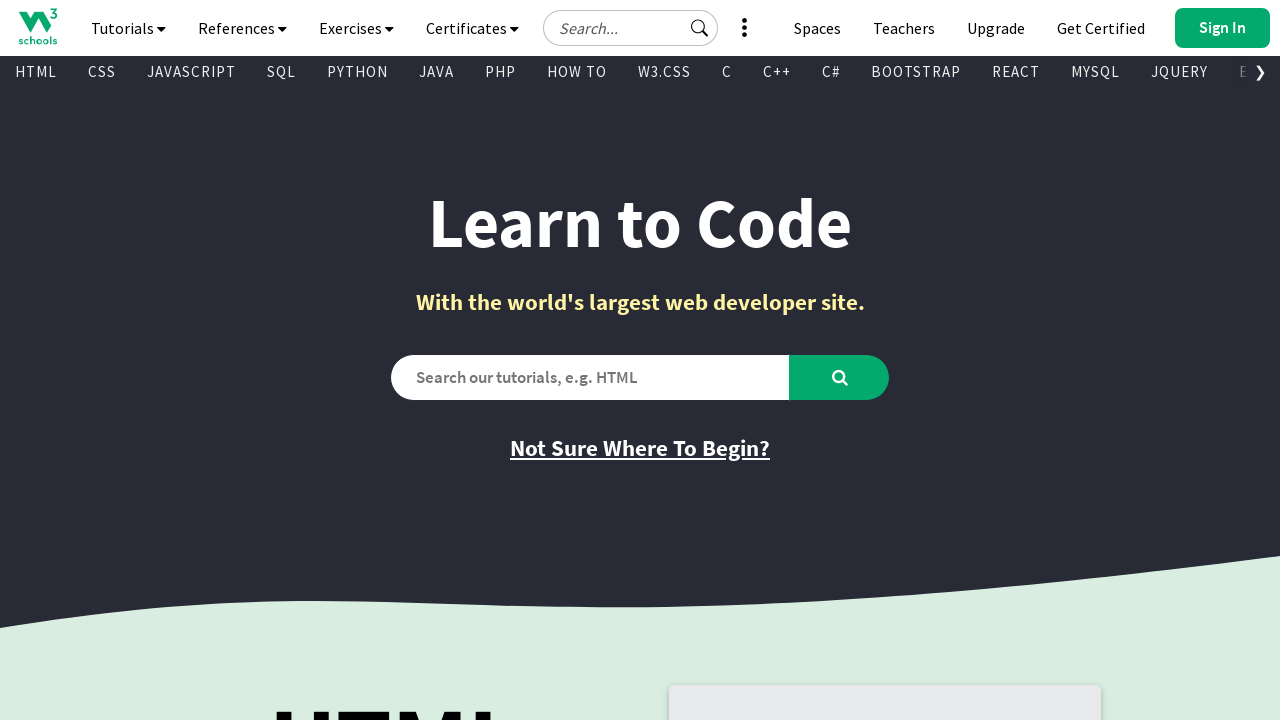

Filled search input with 'PHP' on #tnb-google-search-input
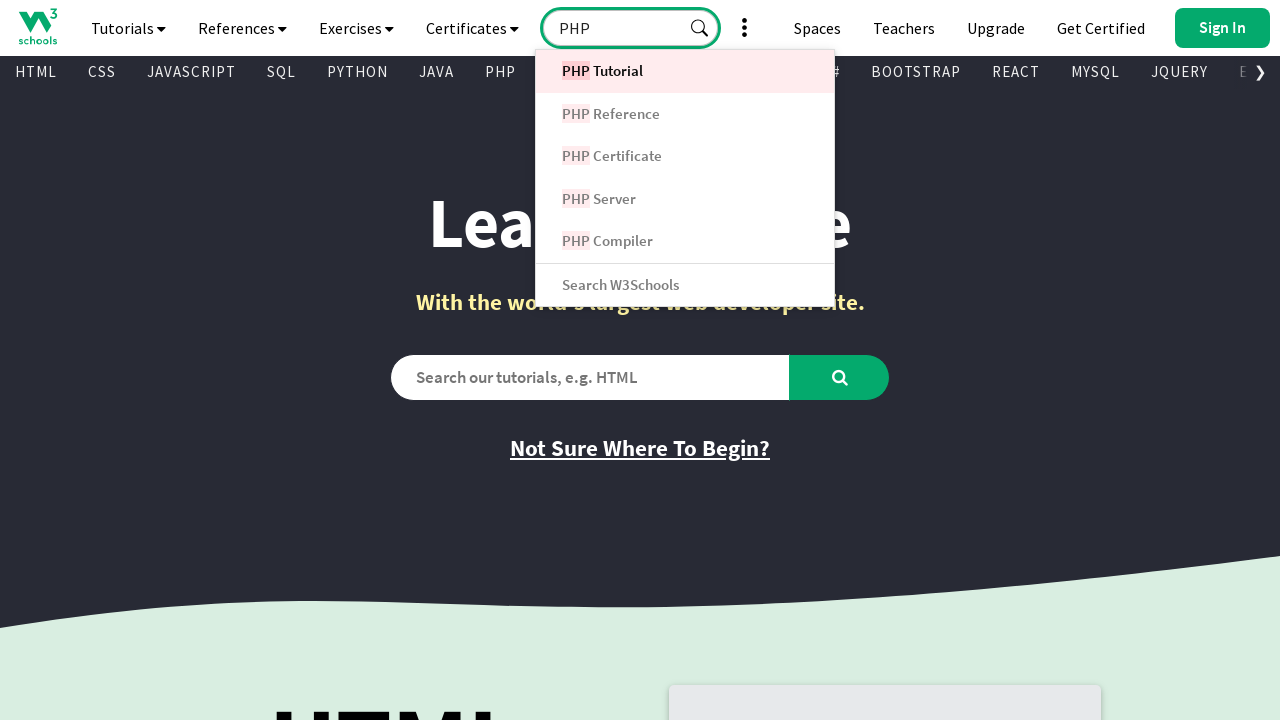

Pressed Enter to submit search query on #tnb-google-search-input
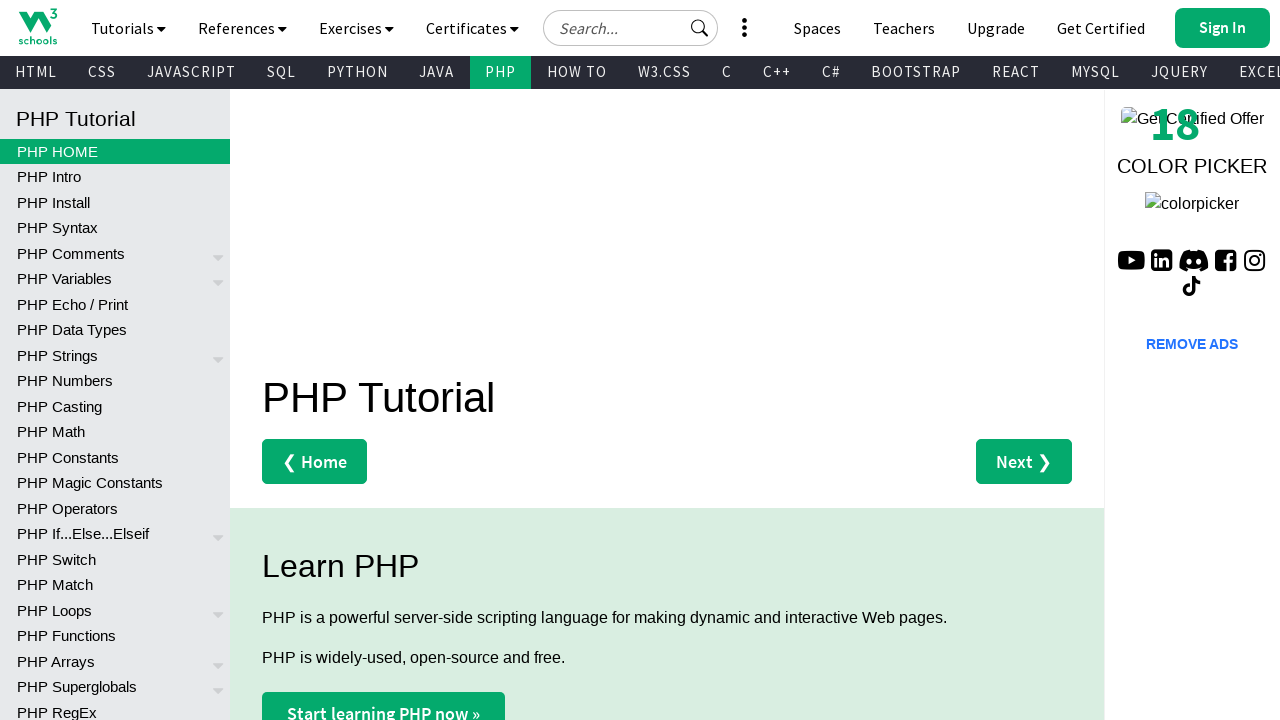

Search results page loaded (networkidle)
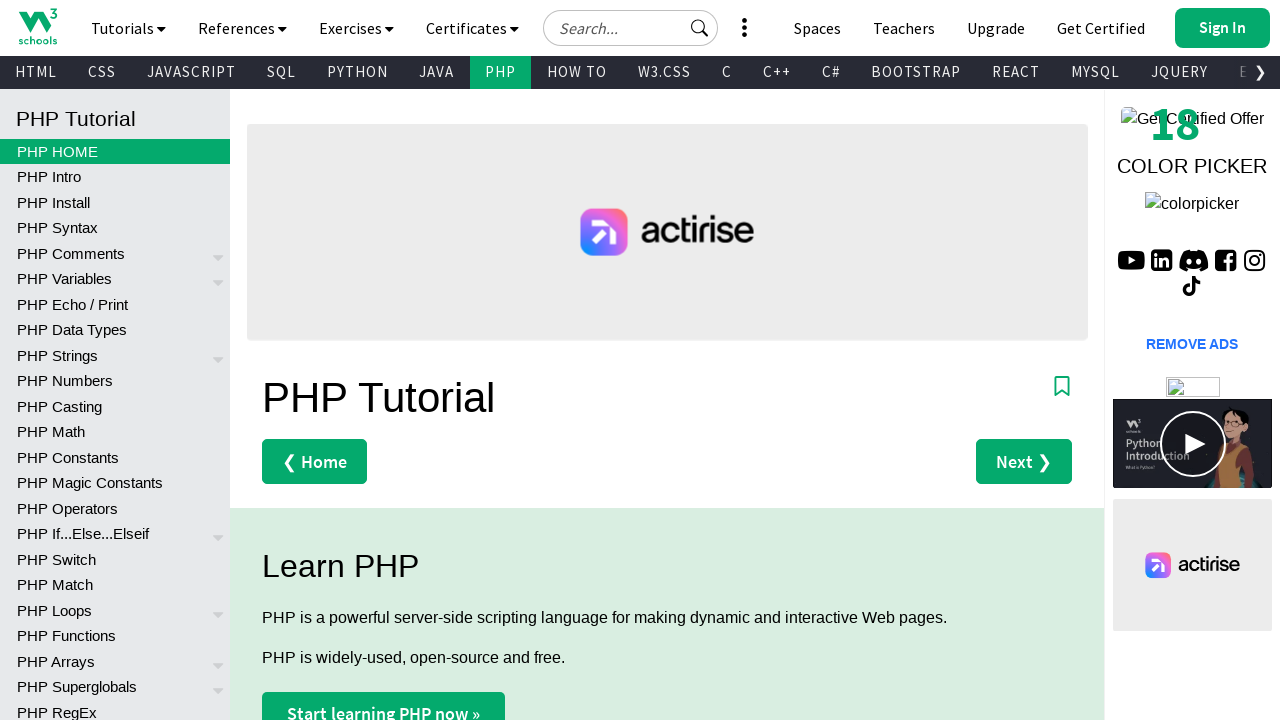

Retrieved page title for verification
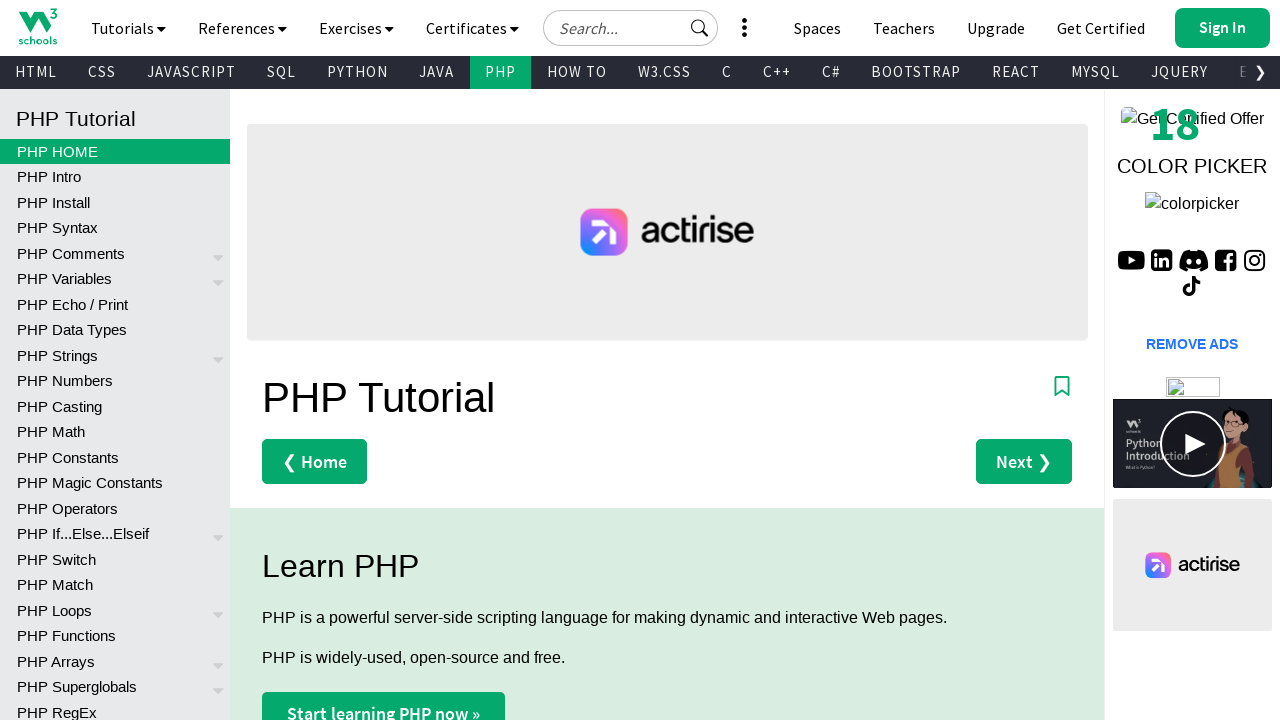

Verified page title contains 'php'
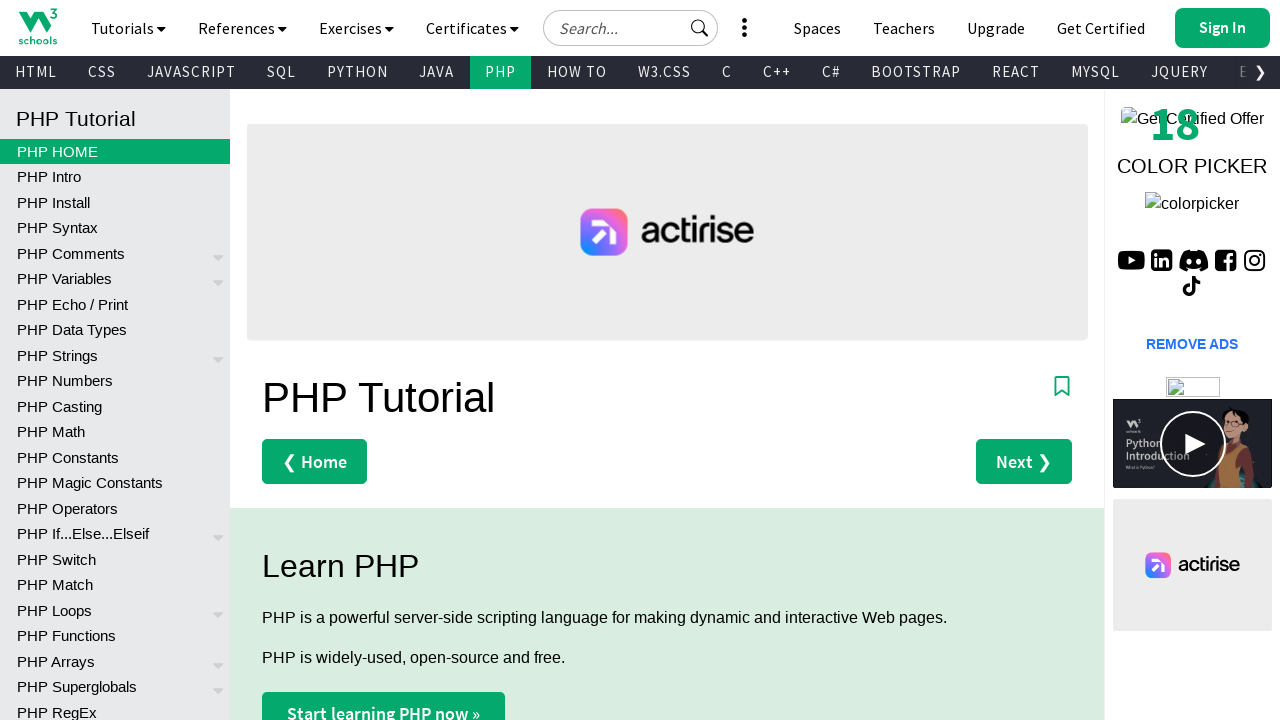

Verified page is not the homepage
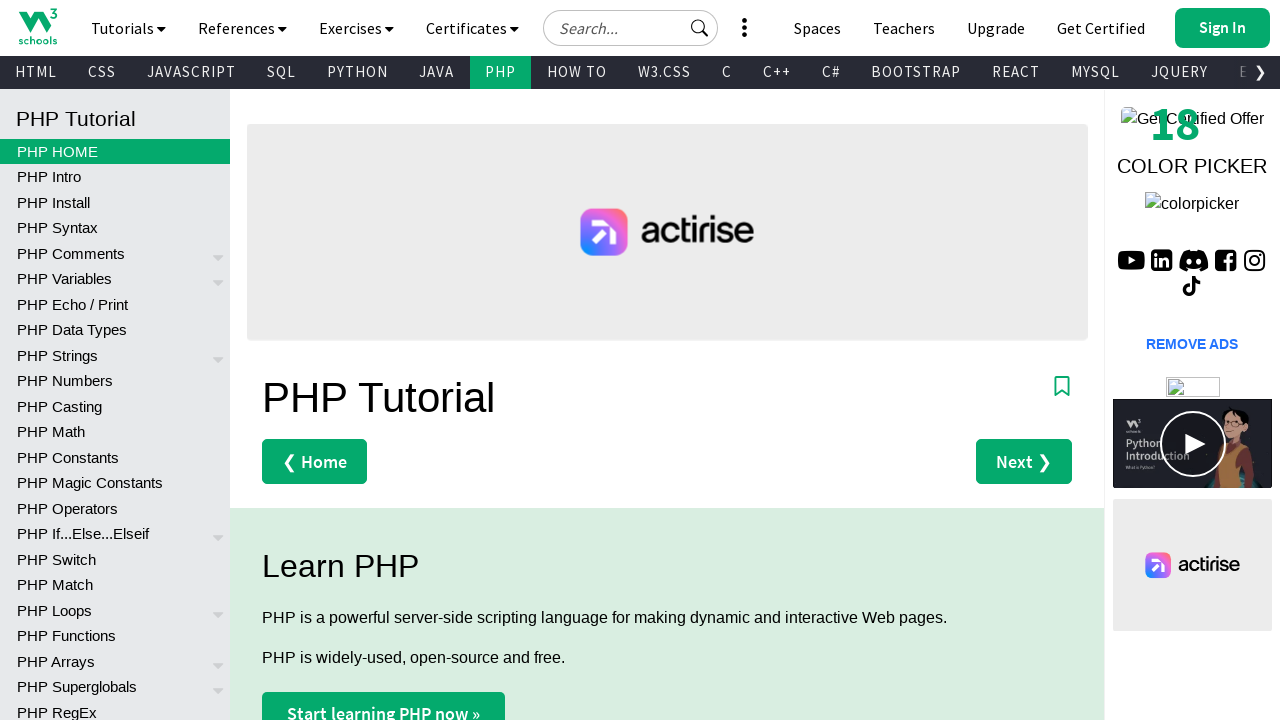

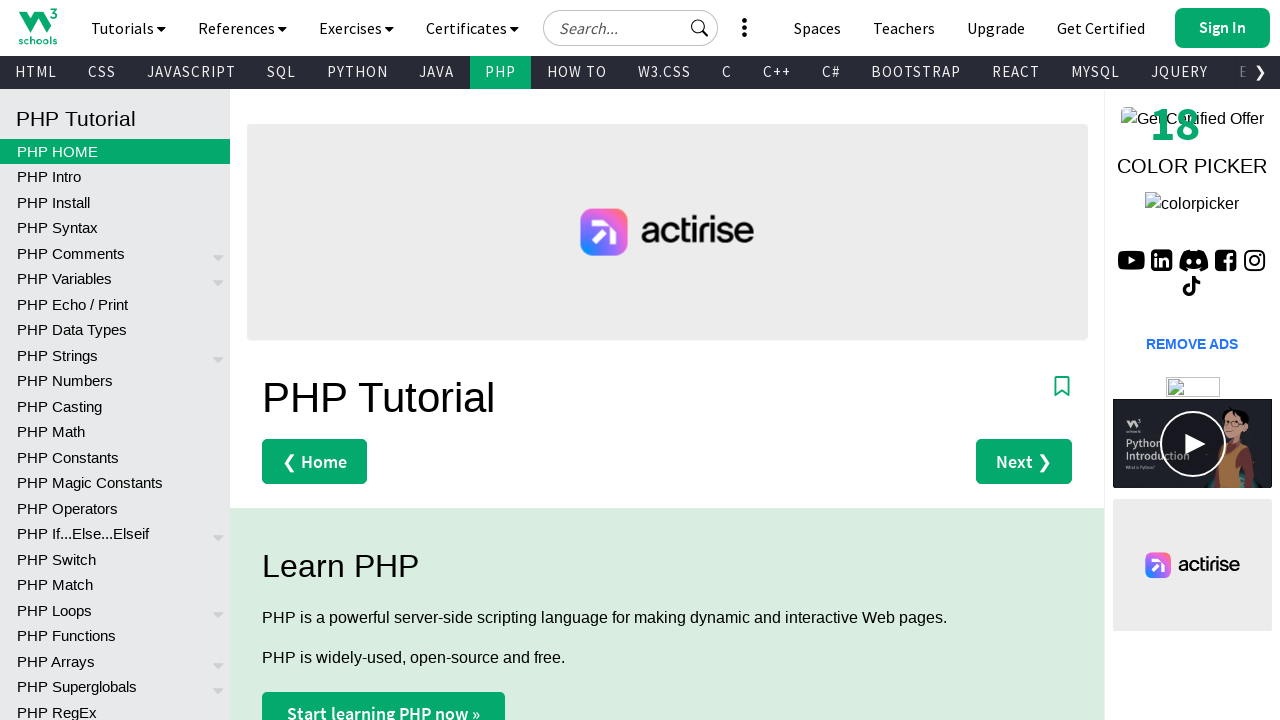